Tests that pressing Escape cancels edits and restores the original text

Starting URL: https://demo.playwright.dev/todomvc

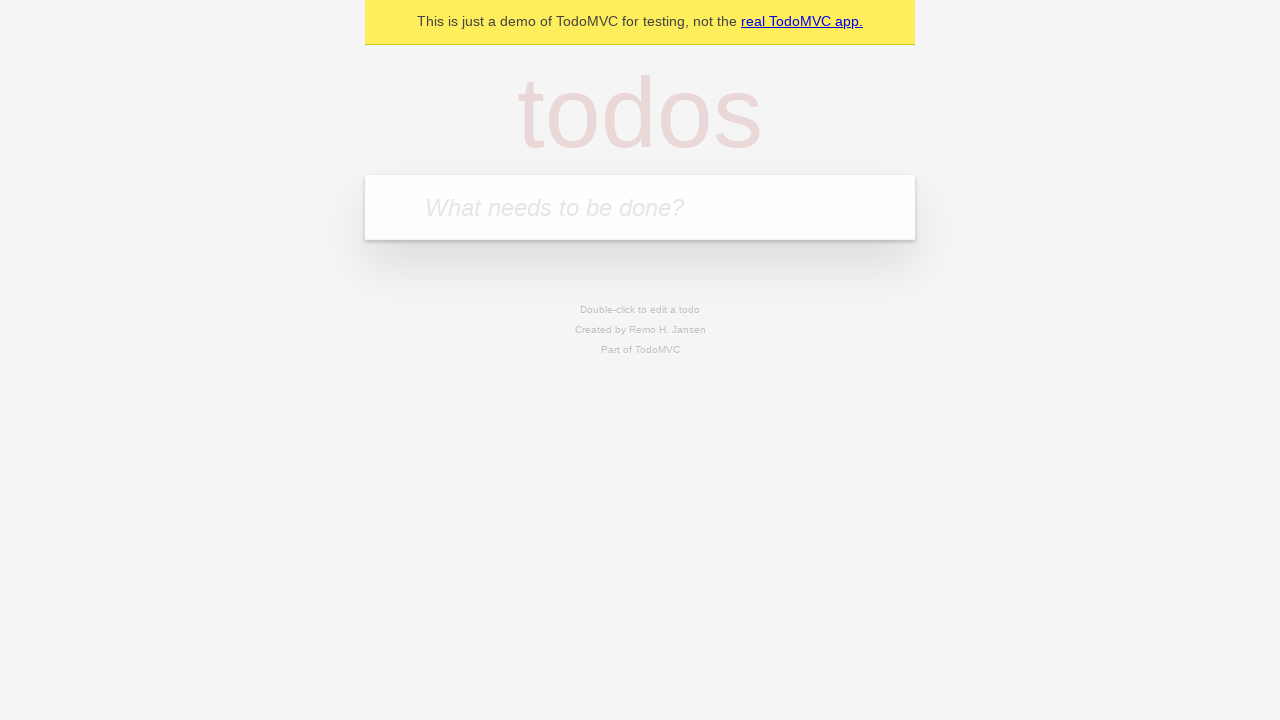

Filled new todo input with 'buy some cheese' on internal:attr=[placeholder="What needs to be done?"i]
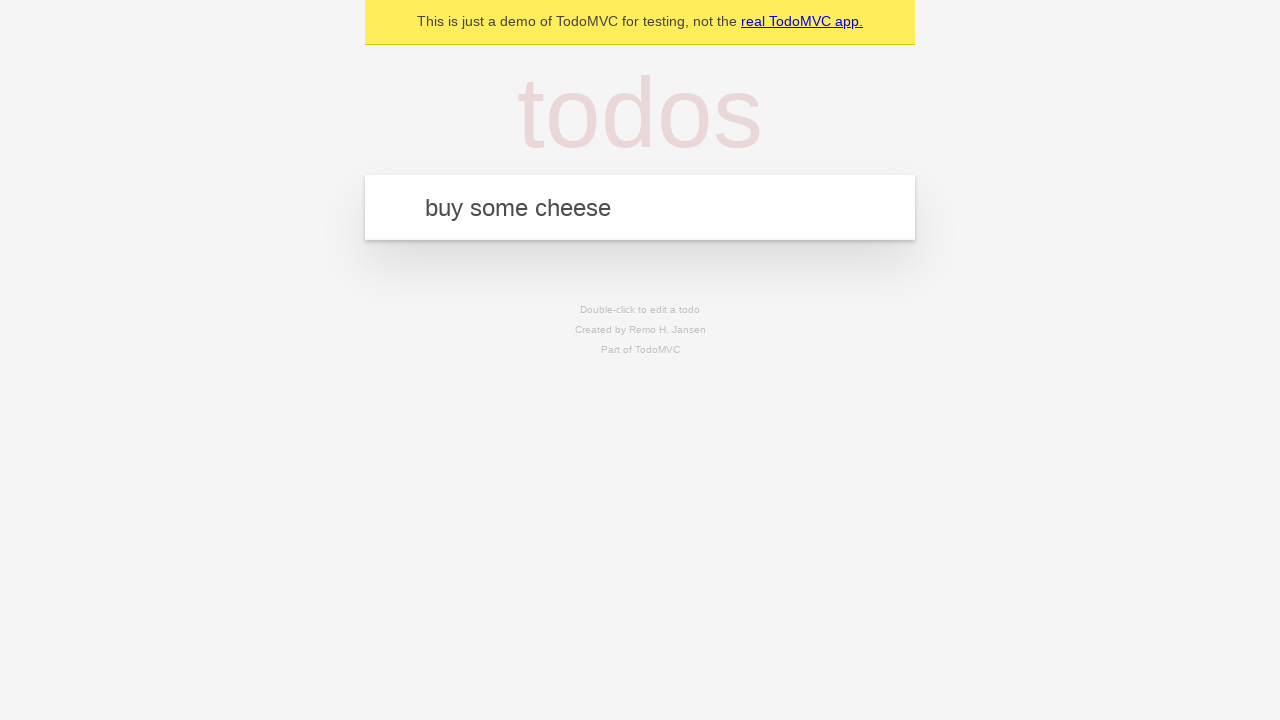

Pressed Enter to create todo 'buy some cheese' on internal:attr=[placeholder="What needs to be done?"i]
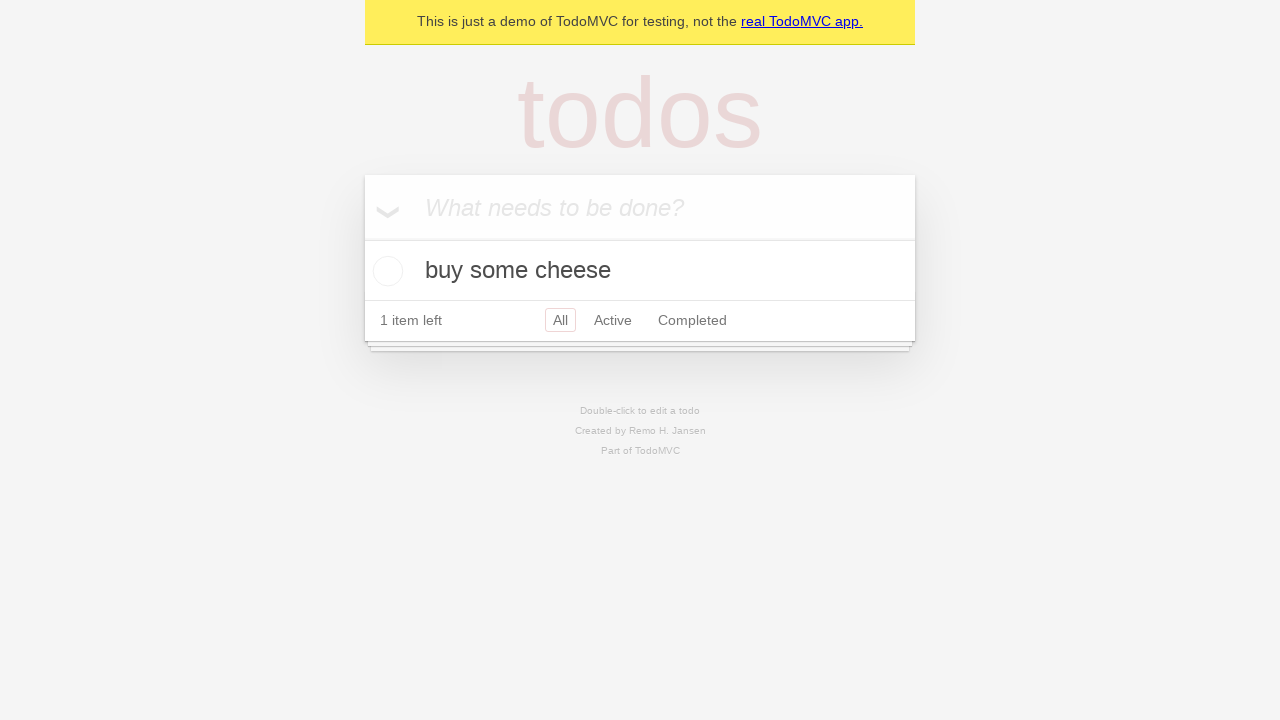

Filled new todo input with 'feed the cat' on internal:attr=[placeholder="What needs to be done?"i]
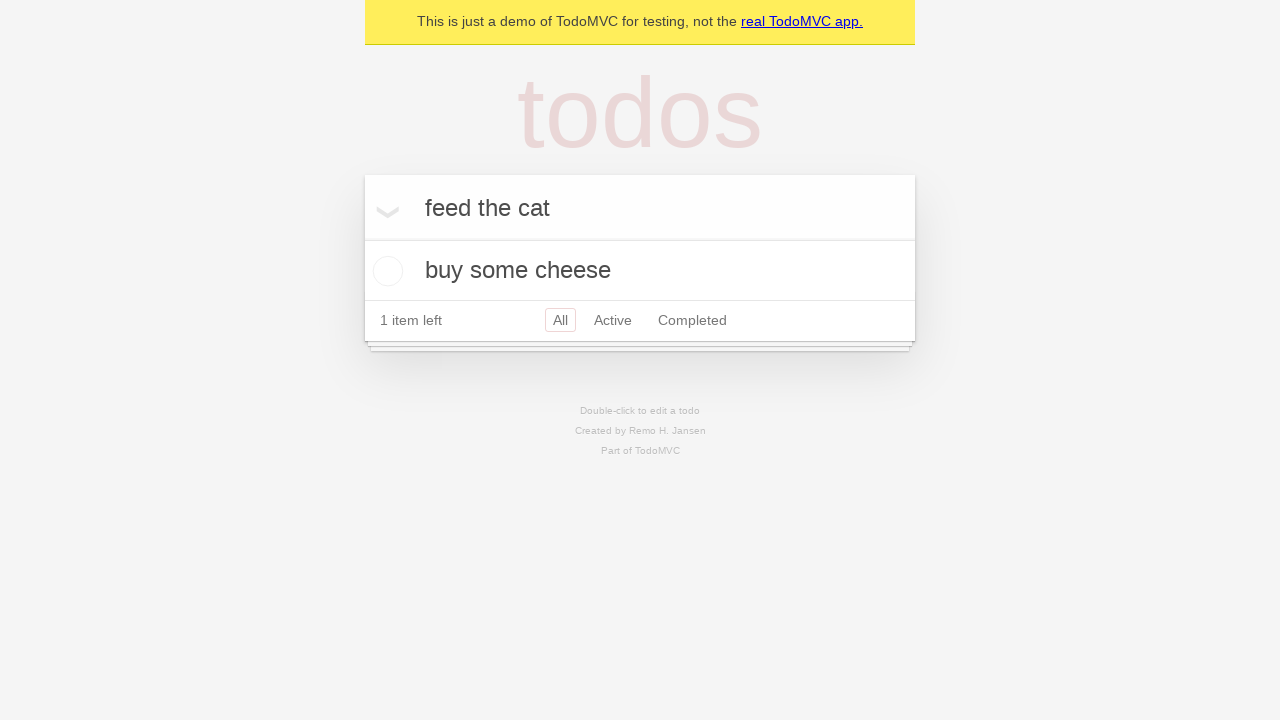

Pressed Enter to create todo 'feed the cat' on internal:attr=[placeholder="What needs to be done?"i]
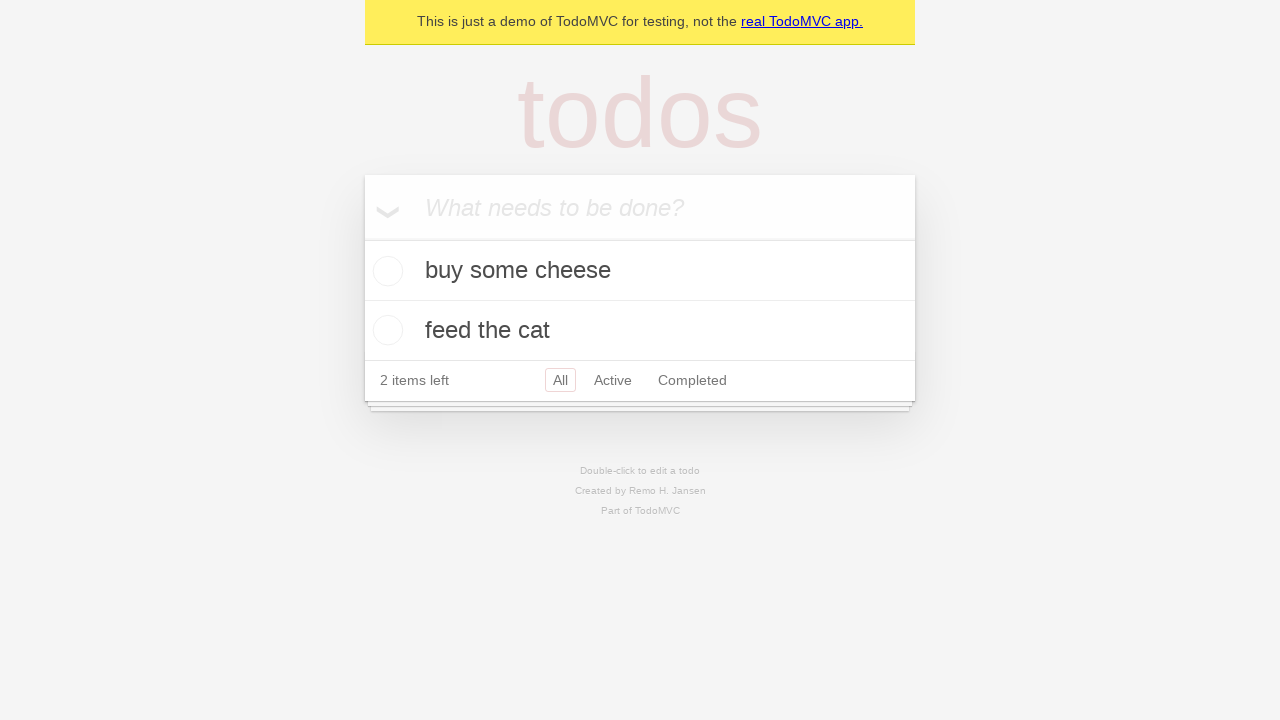

Filled new todo input with 'book a doctors appointment' on internal:attr=[placeholder="What needs to be done?"i]
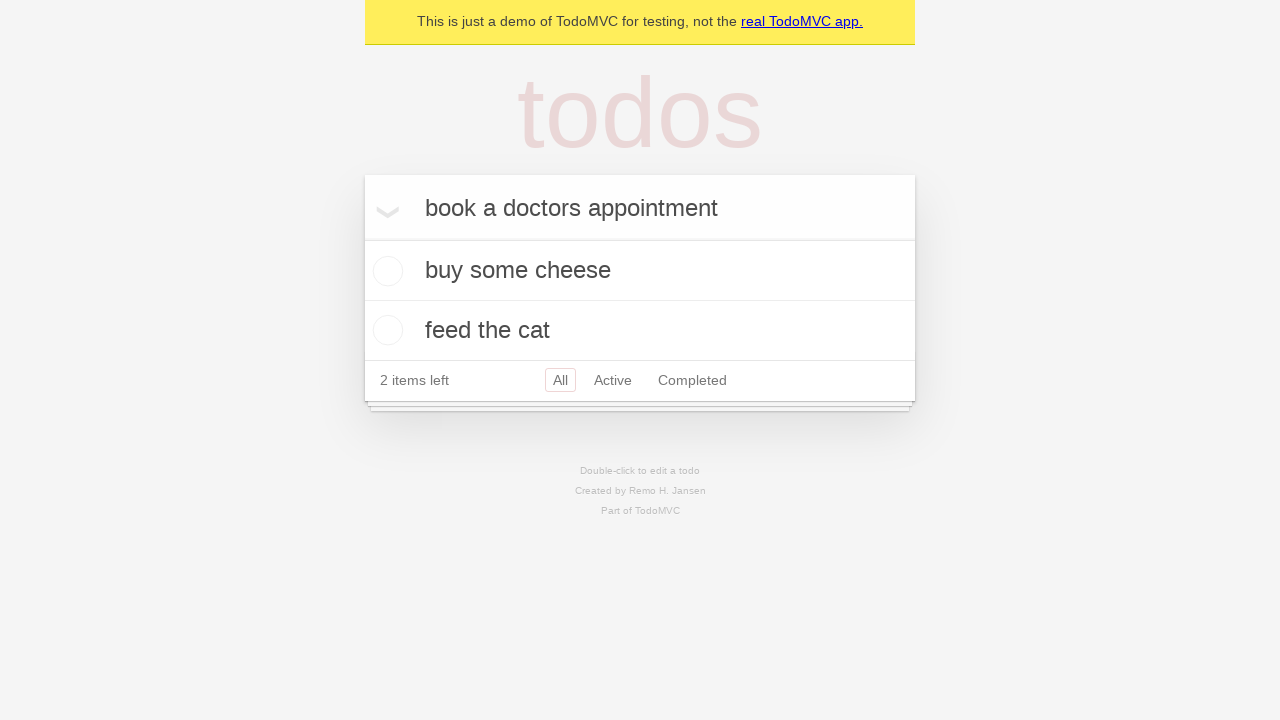

Pressed Enter to create todo 'book a doctors appointment' on internal:attr=[placeholder="What needs to be done?"i]
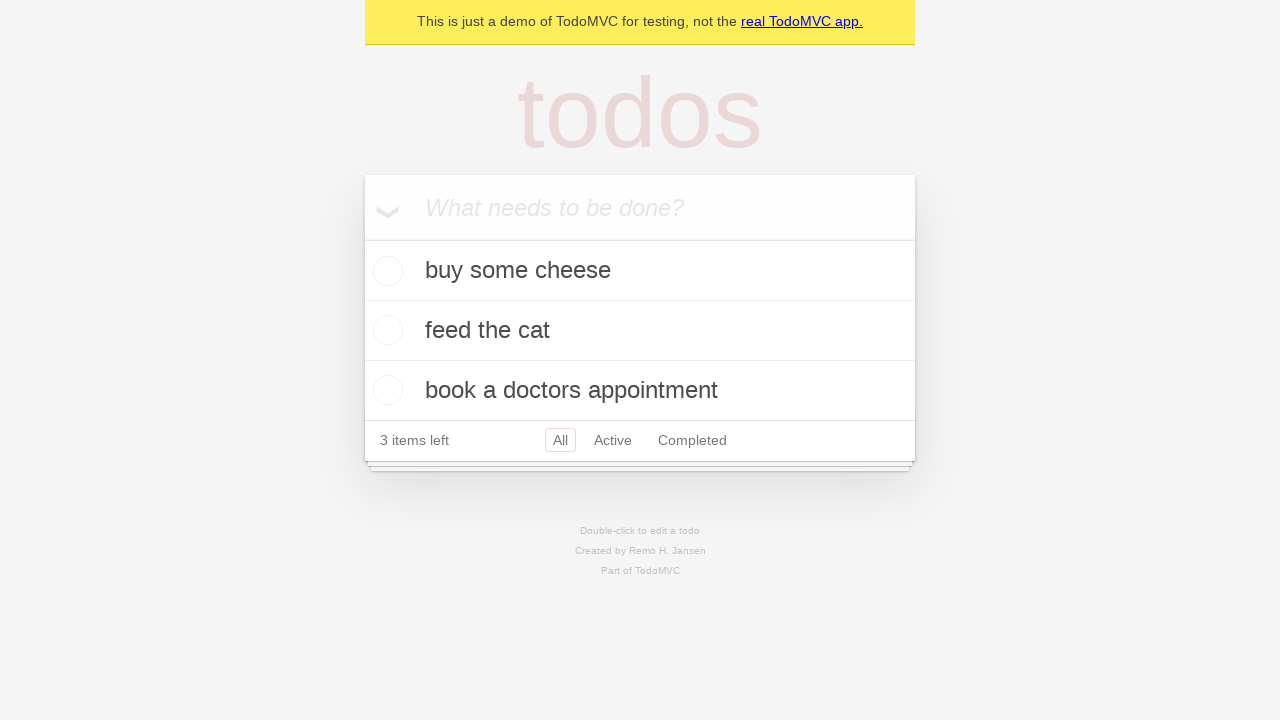

Double-clicked the second todo item to enter edit mode at (640, 331) on internal:testid=[data-testid="todo-item"s] >> nth=1
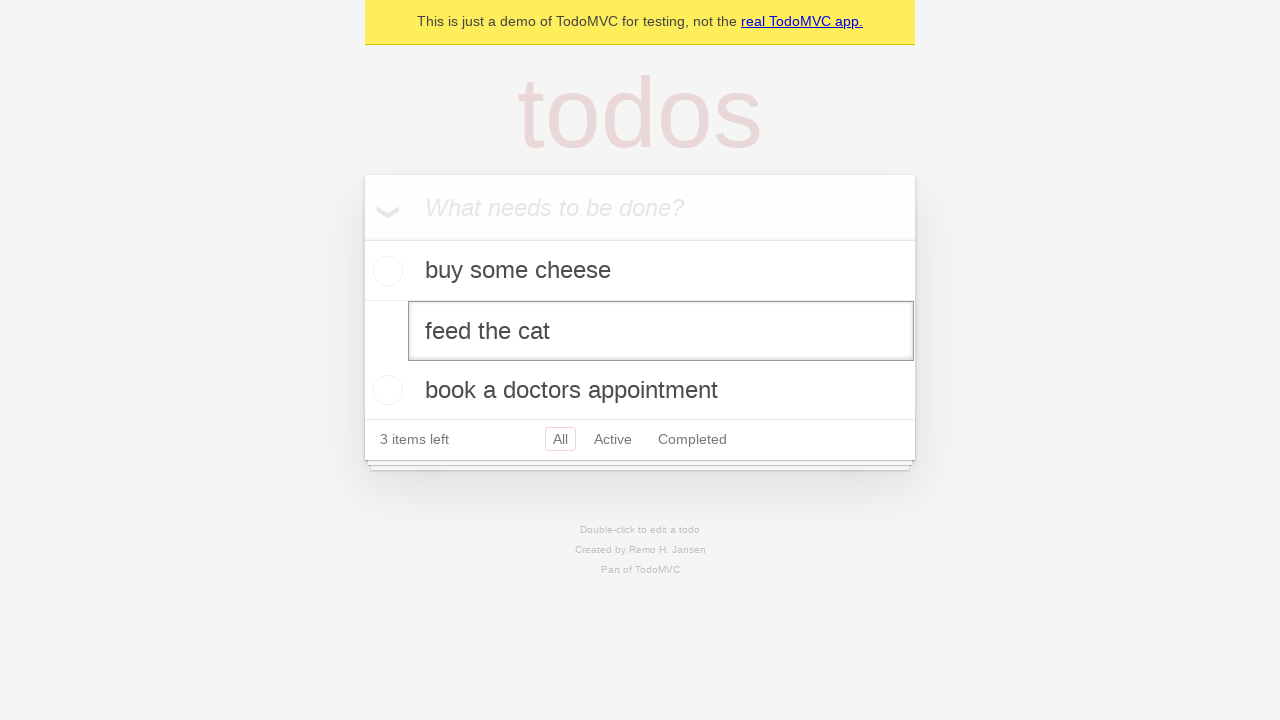

Filled edit box with 'buy some sausages' on internal:testid=[data-testid="todo-item"s] >> nth=1 >> internal:role=textbox[nam
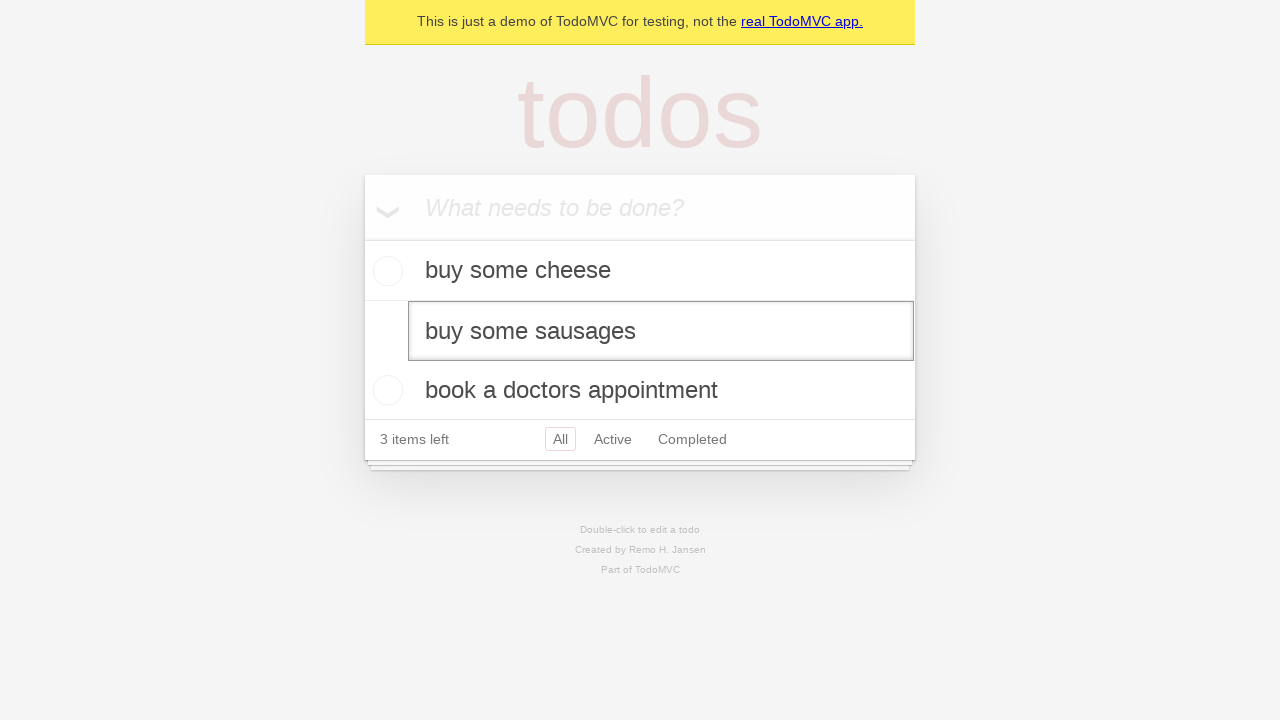

Pressed Escape to cancel editing and restore original text on internal:testid=[data-testid="todo-item"s] >> nth=1 >> internal:role=textbox[nam
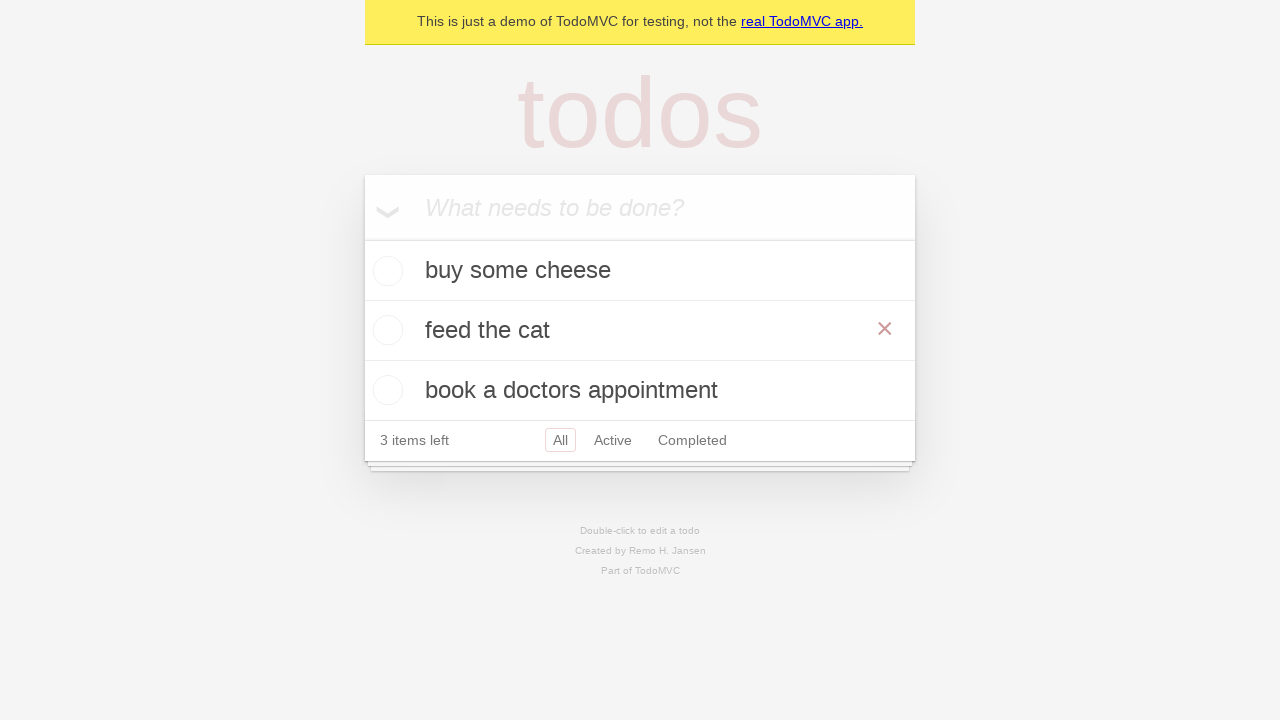

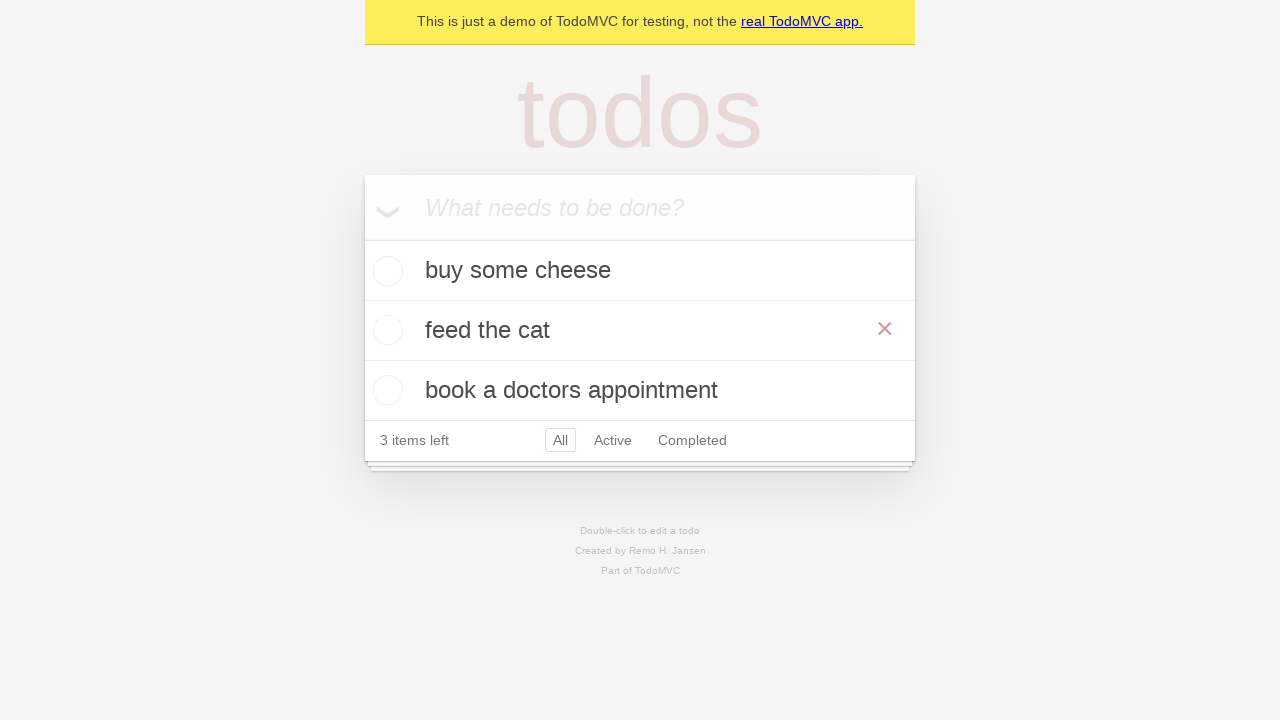